Tests filling a textbox using getByRole selector on a practice page

Starting URL: https://selectorshub.com/xpath-practice-page/

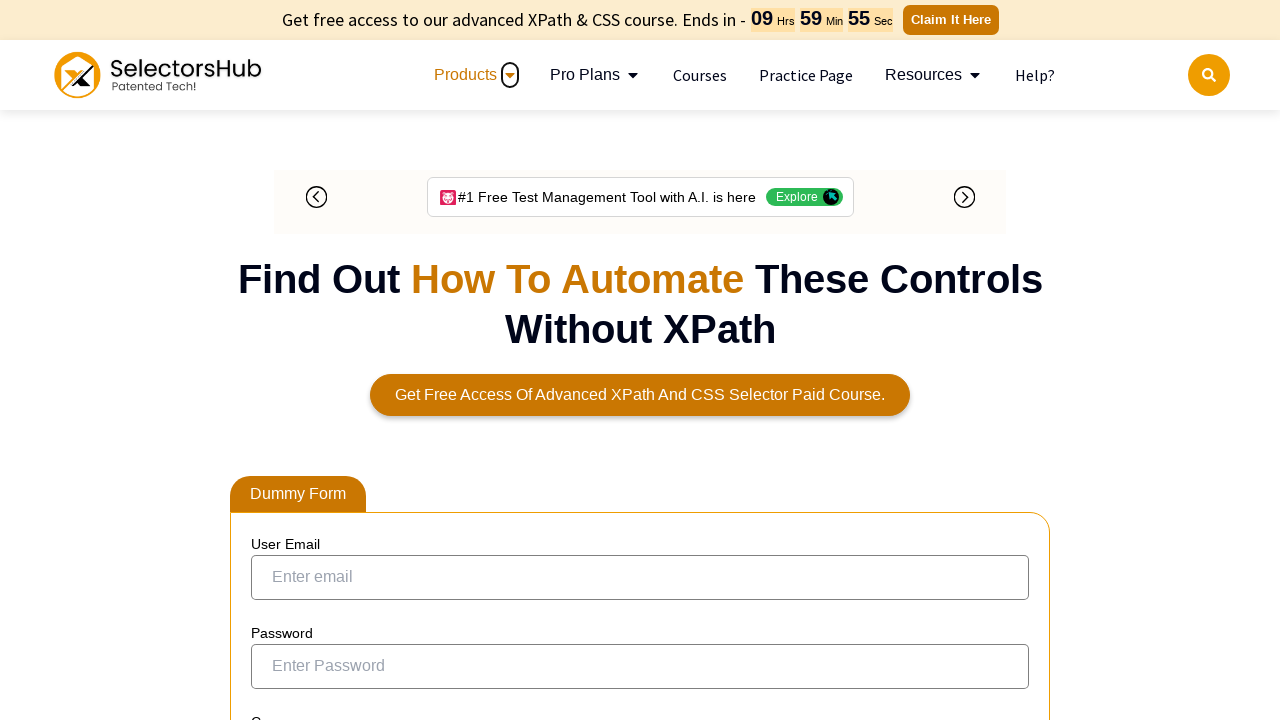

Filled company textbox with 'Selector Hub' using getByRole selector on internal:role=textbox[name="Enter your company"i]
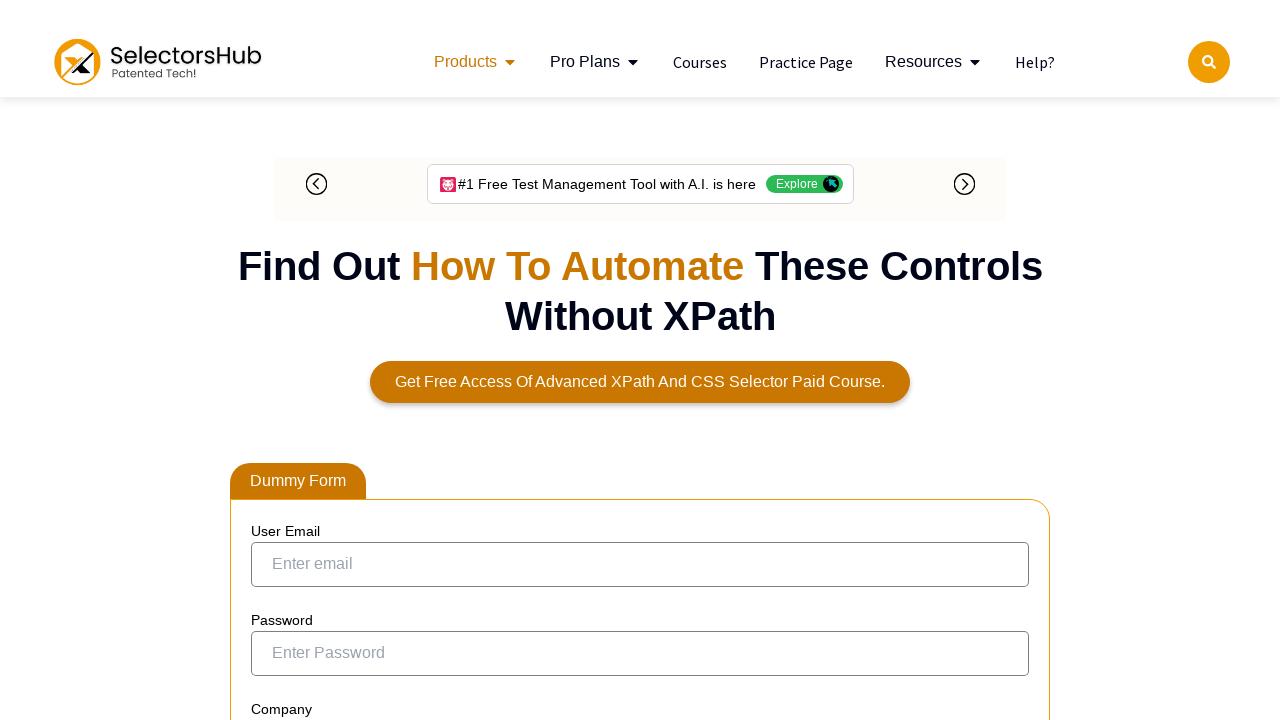

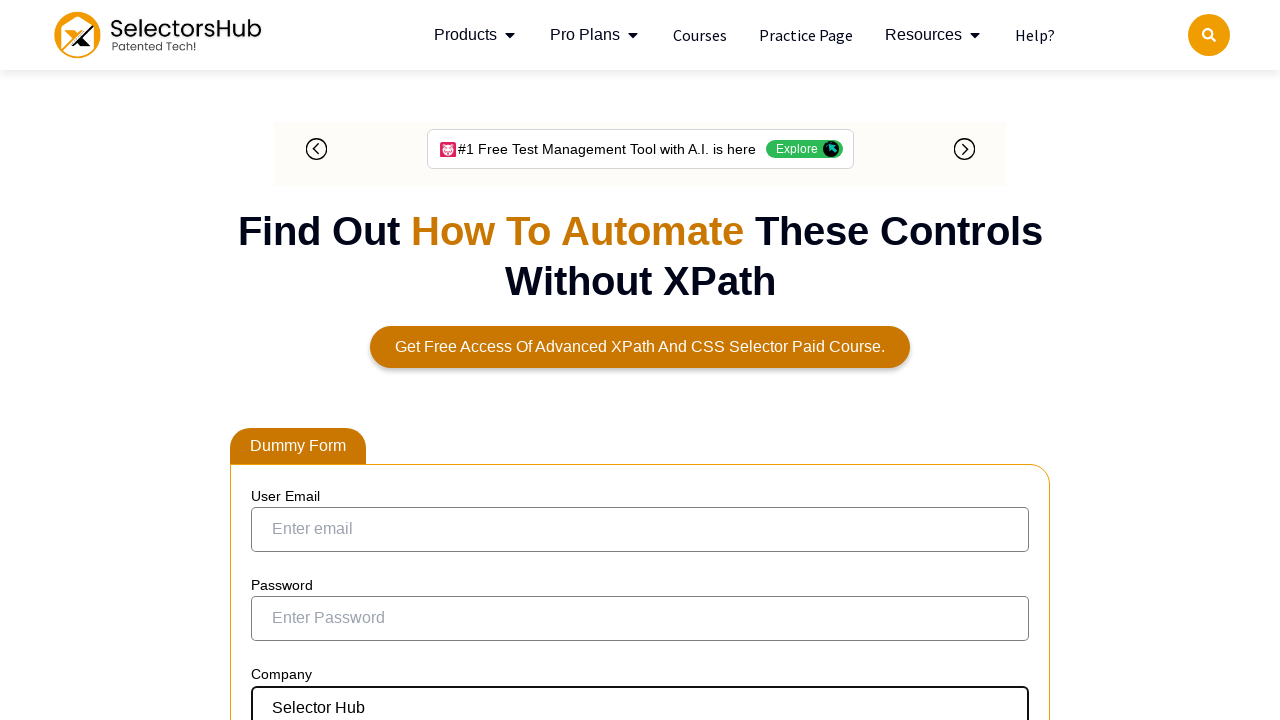